Fills out a practice form on DemoQA website by navigating to Forms section, selecting Practice Form, and completing various form fields including personal information, gender, subjects, and hobbies

Starting URL: https://demoqa.com/

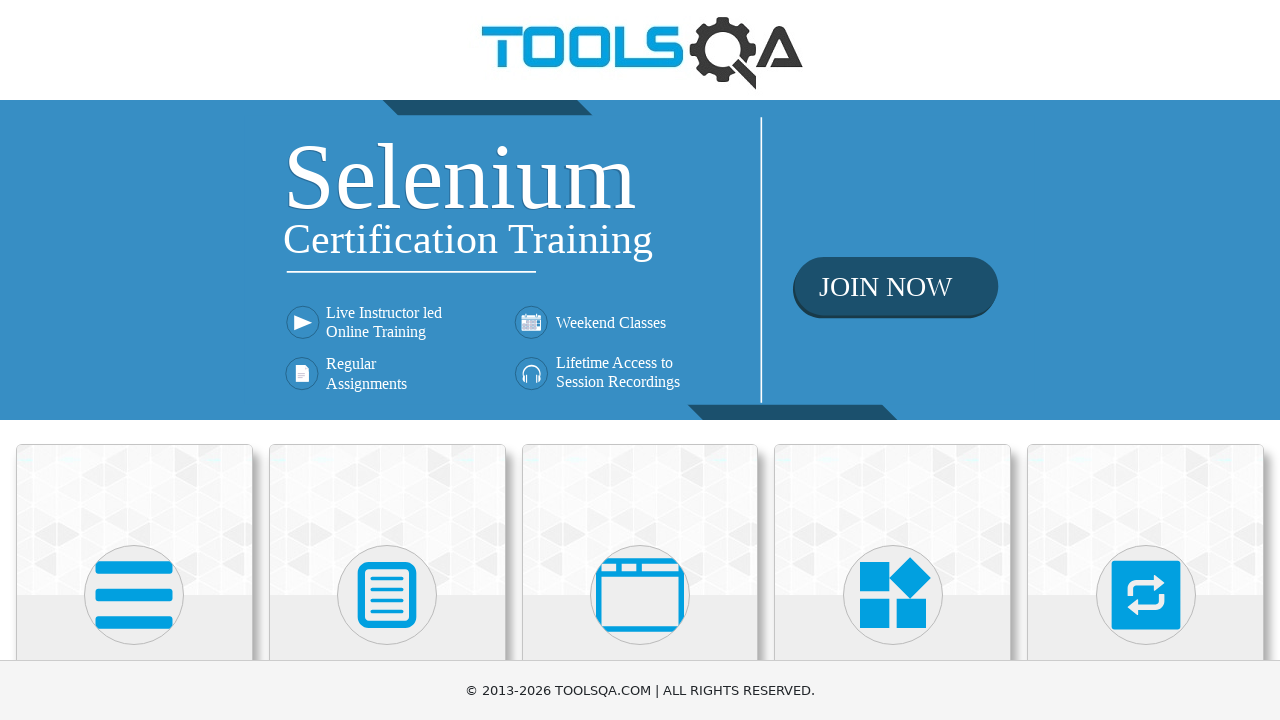

Clicked on Forms menu at (387, 360) on xpath=//h5[text()='Forms']
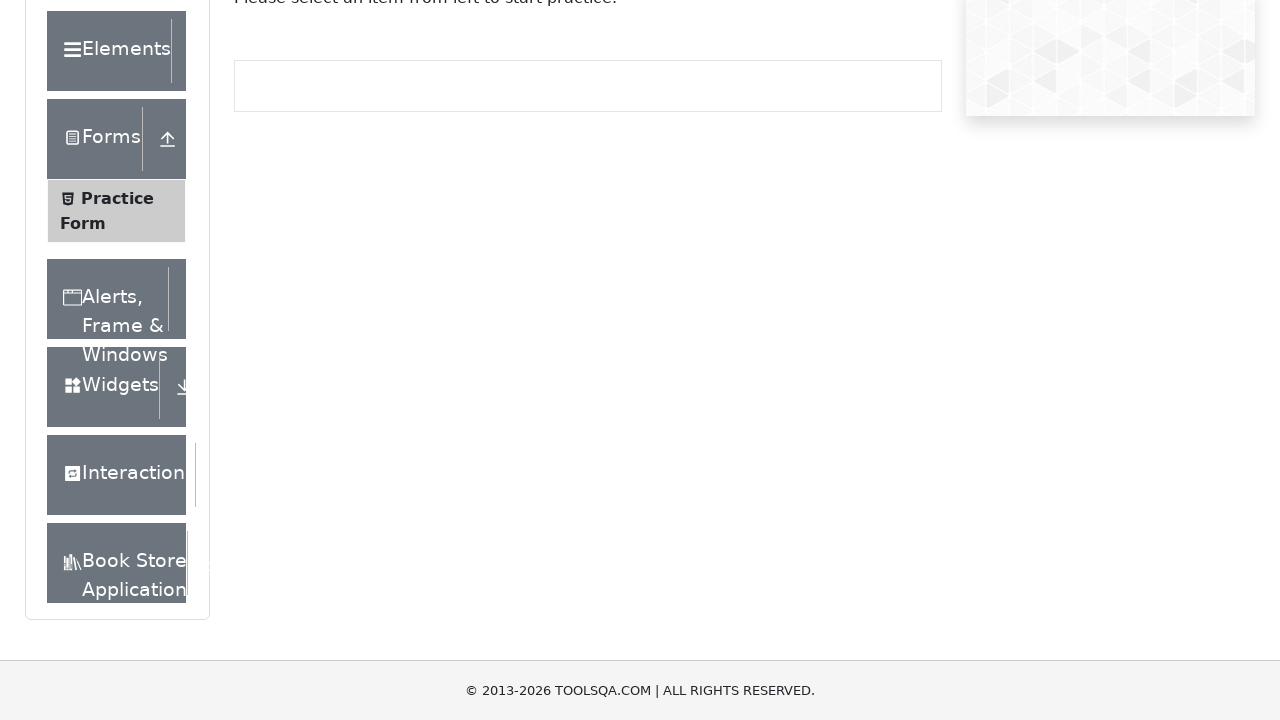

Clicked on Practice Form submenu at (117, 336) on xpath=//span[text()='Practice Form']
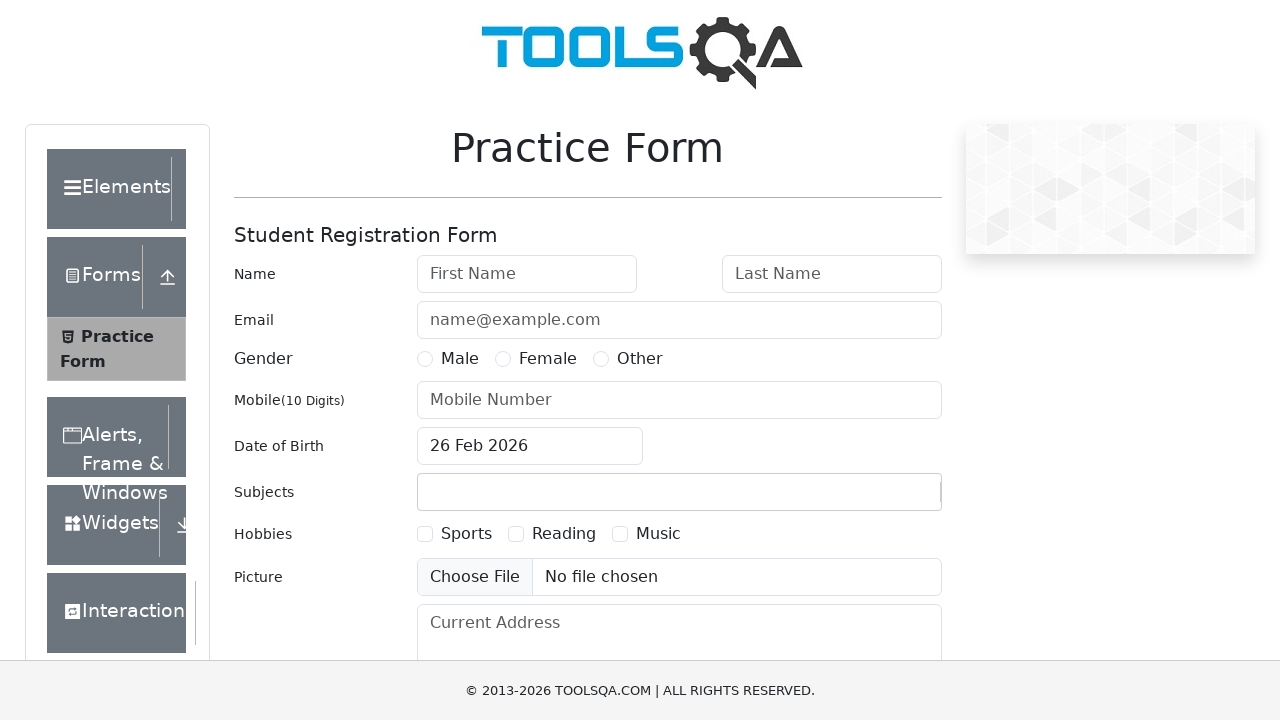

Filled first name with 'Alexandru' on #firstName
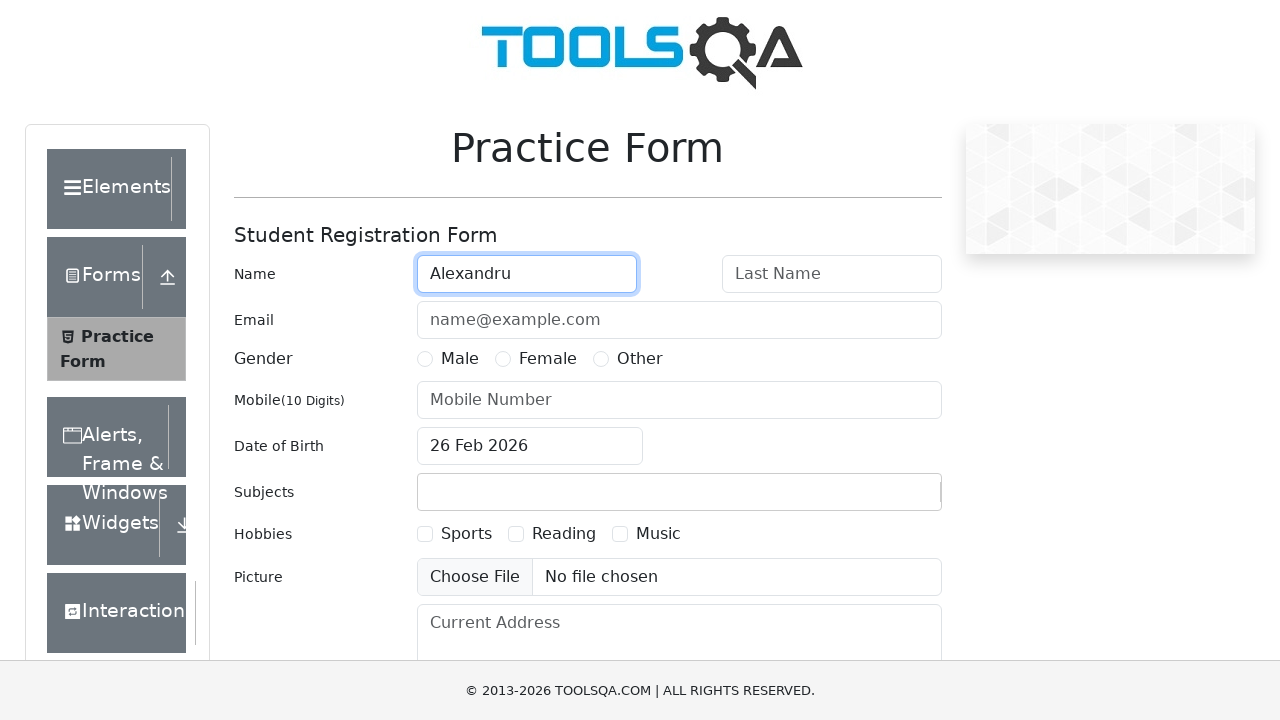

Filled last name with 'Popescu' on #lastName
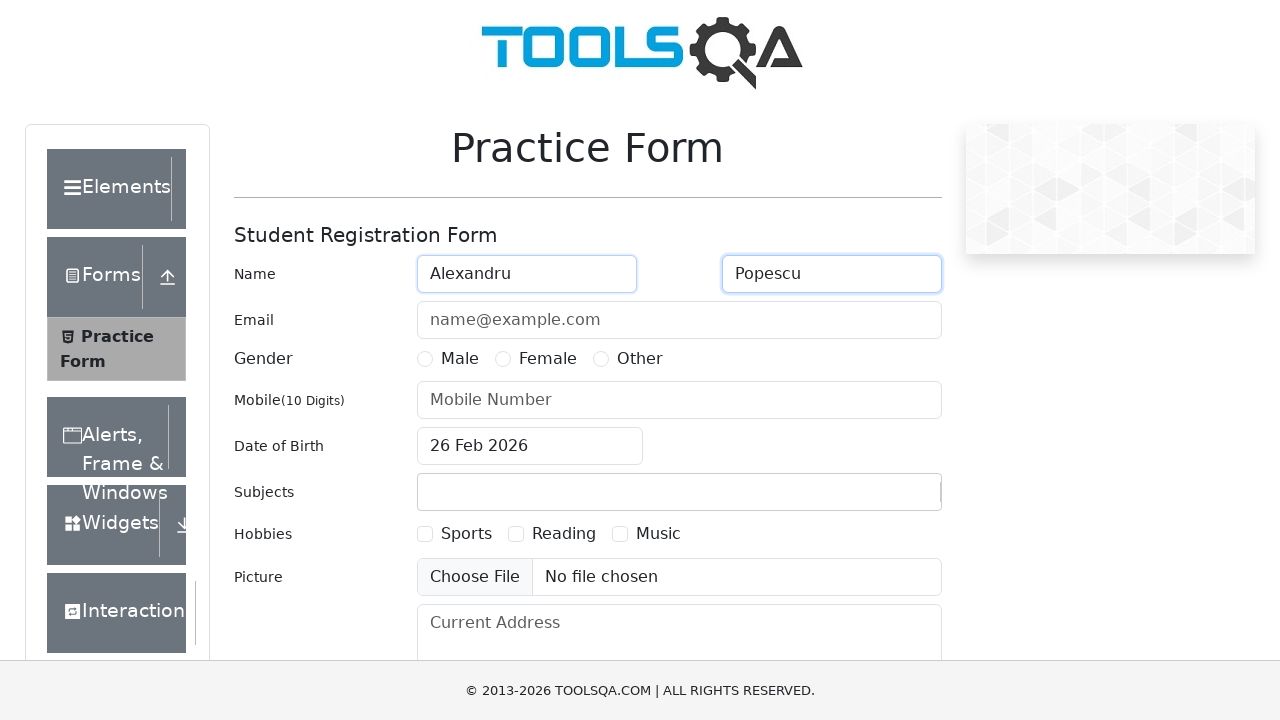

Filled email with 'alexandru.popescu@yahoo.com' on #userEmail
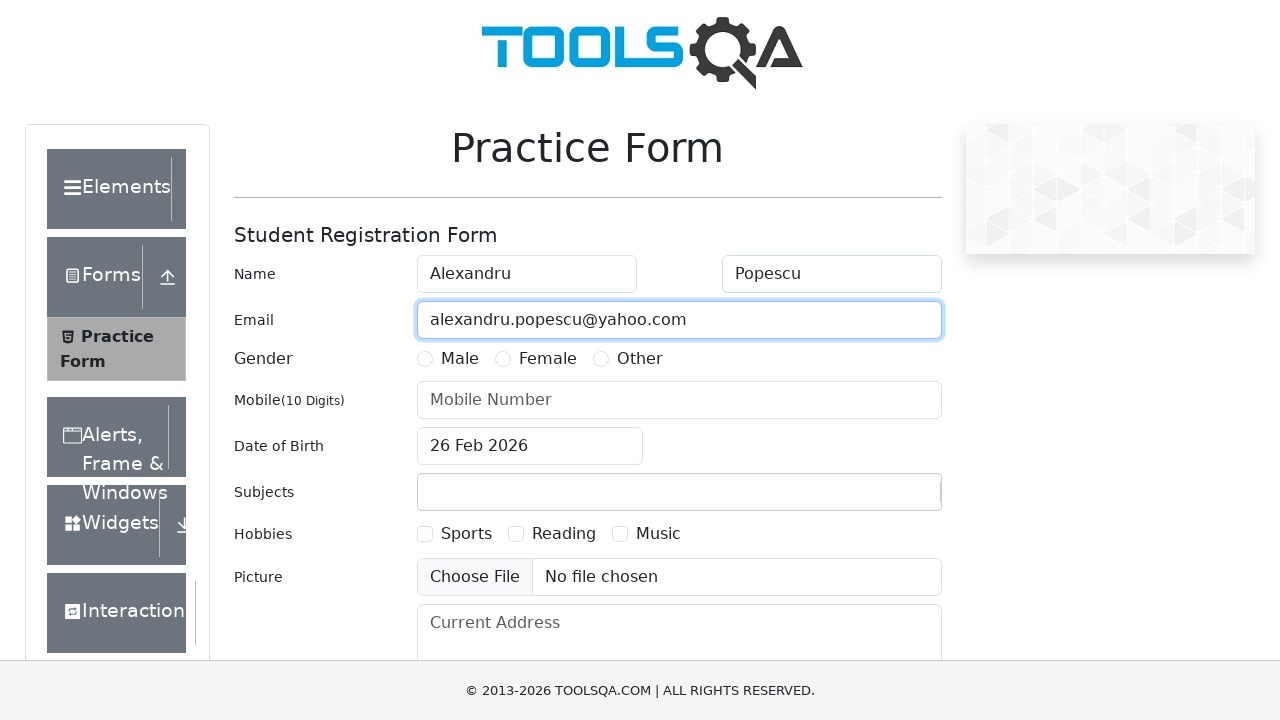

Selected Male gender at (460, 359) on xpath=//label[@for='gender-radio-1']
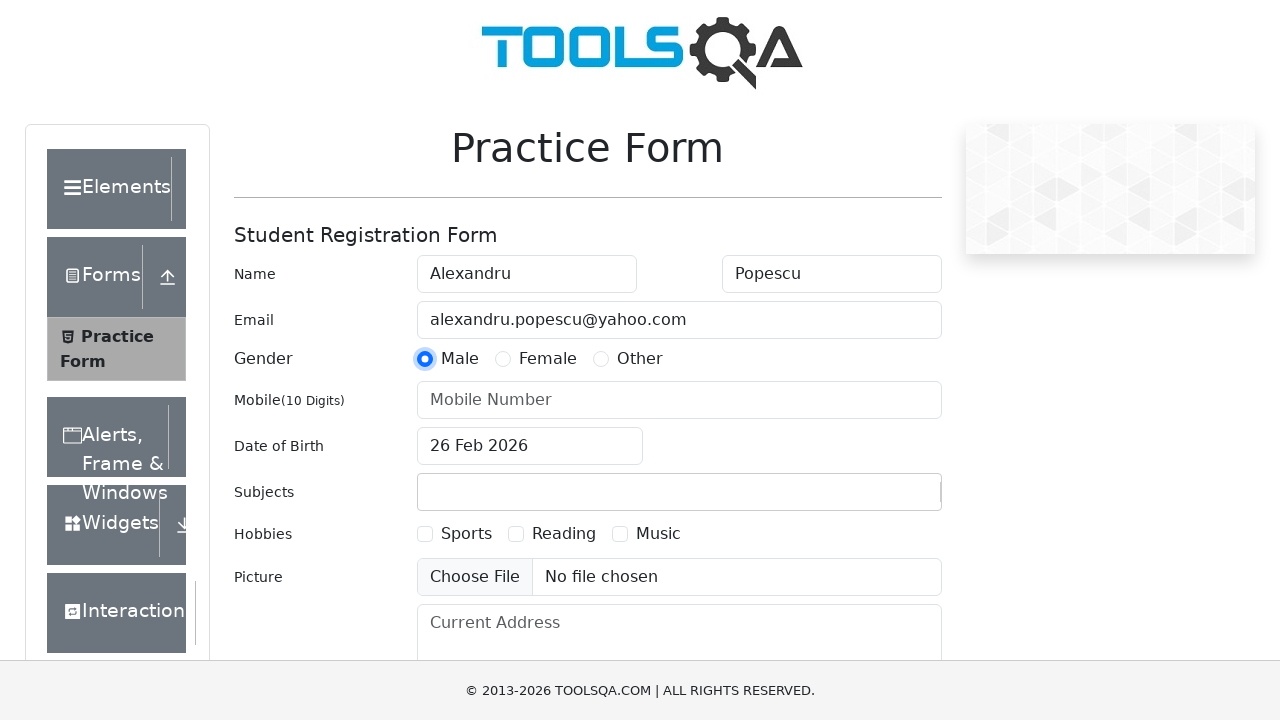

Filled mobile number with '0800123456' on input[placeholder='Mobile Number']
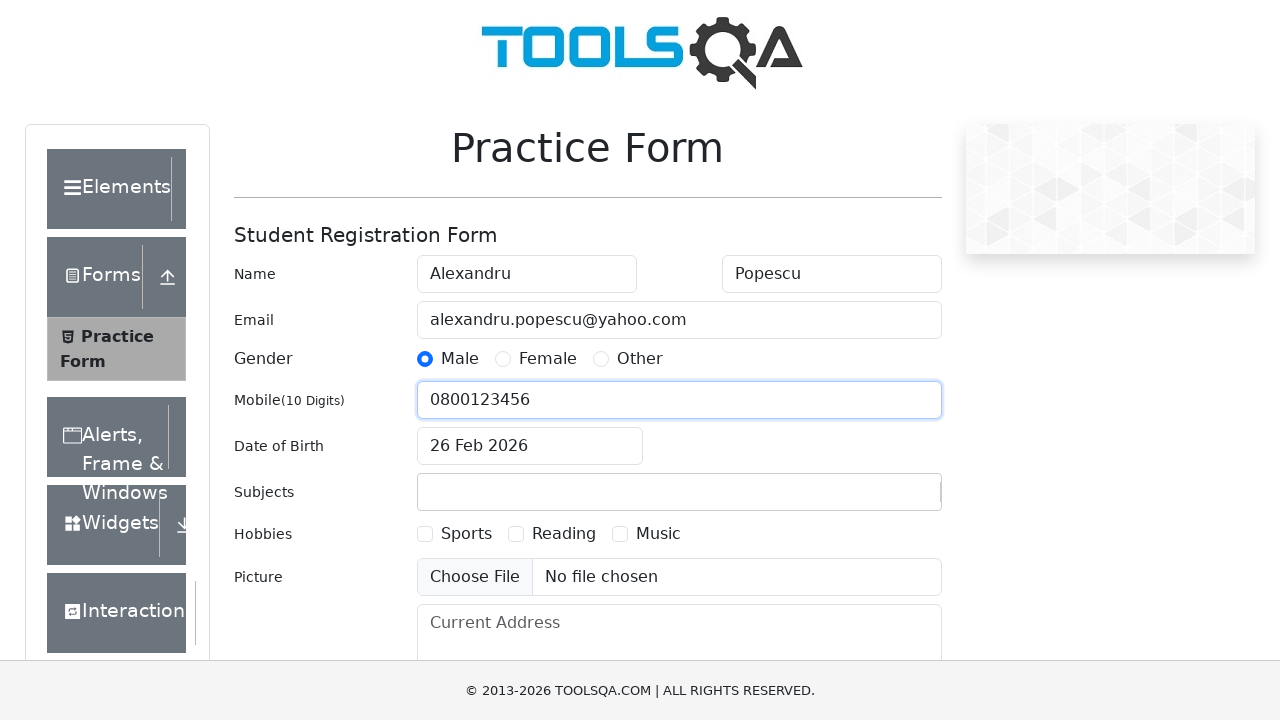

Typed 'Maths' in subjects input on #subjectsInput
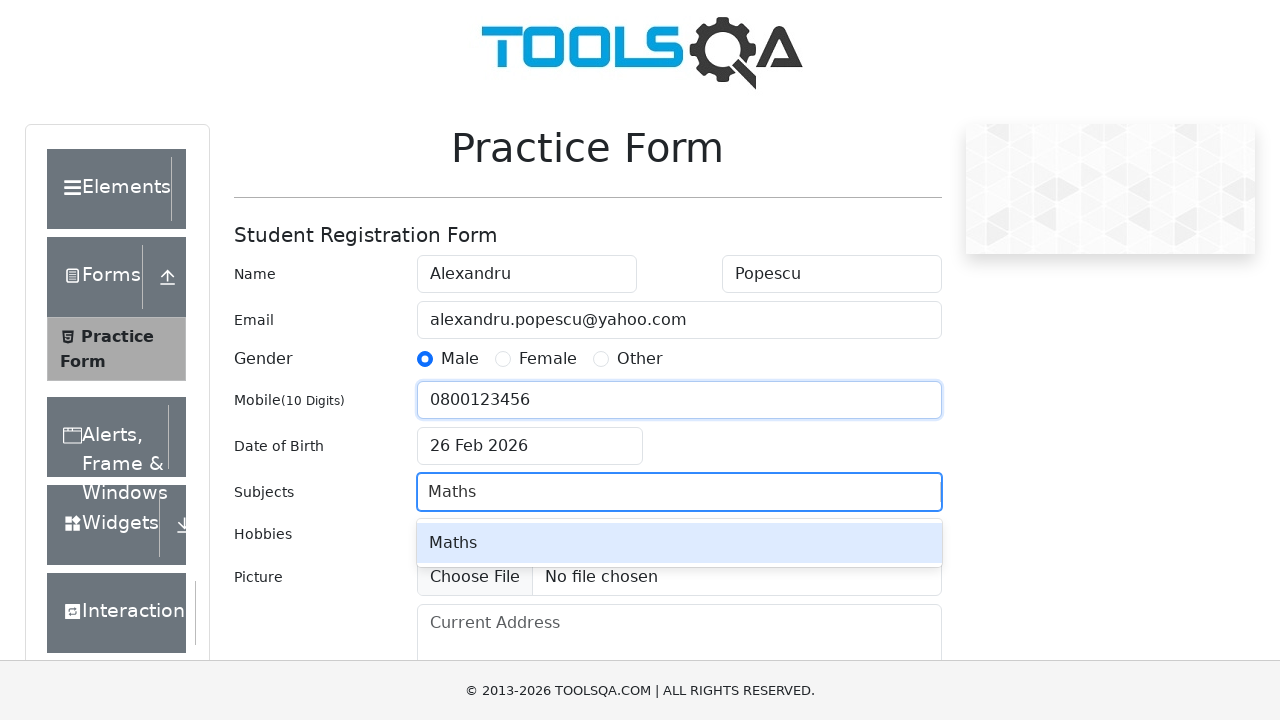

Pressed Enter to confirm Maths subject on #subjectsInput
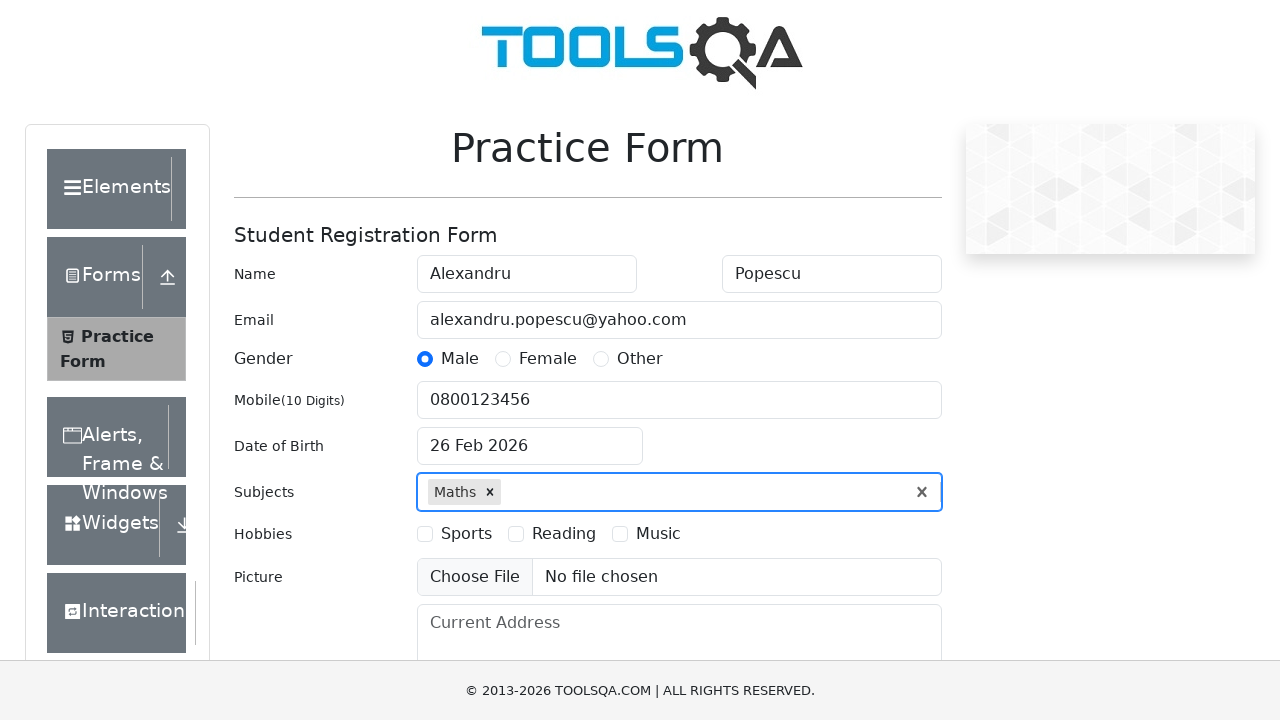

Typed 'English' in subjects input on #subjectsInput
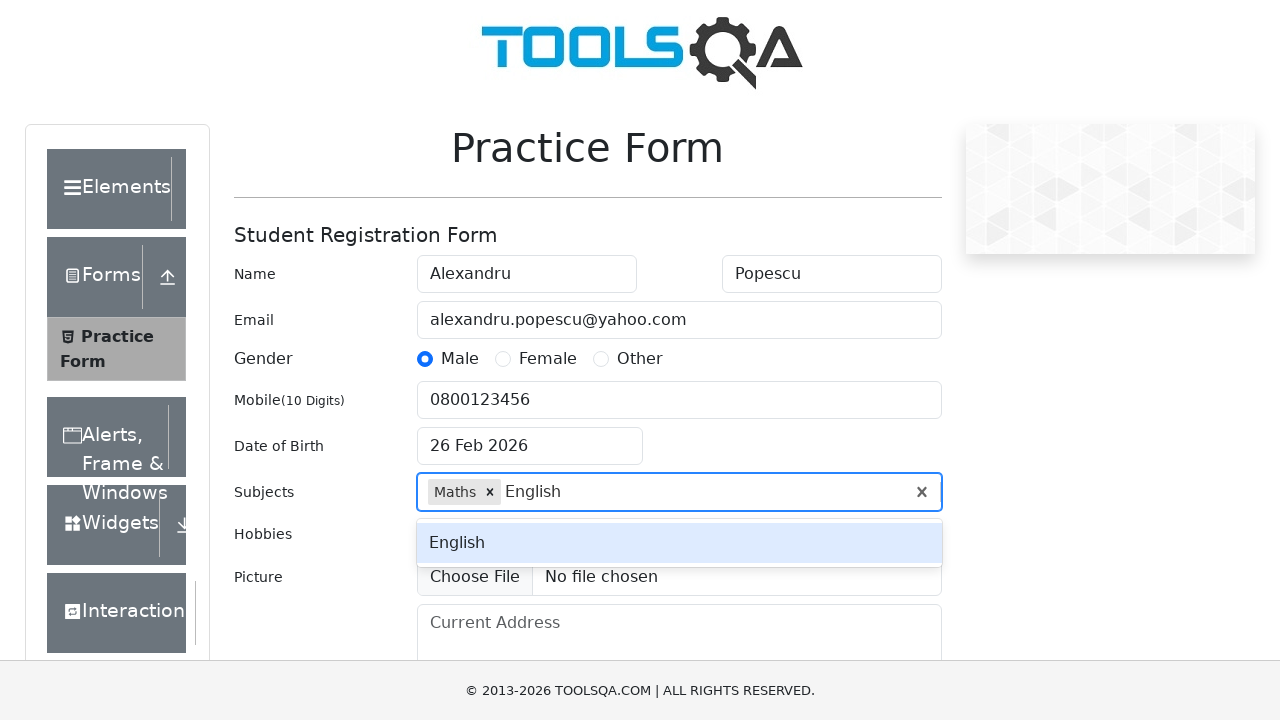

Pressed Enter to confirm English subject on #subjectsInput
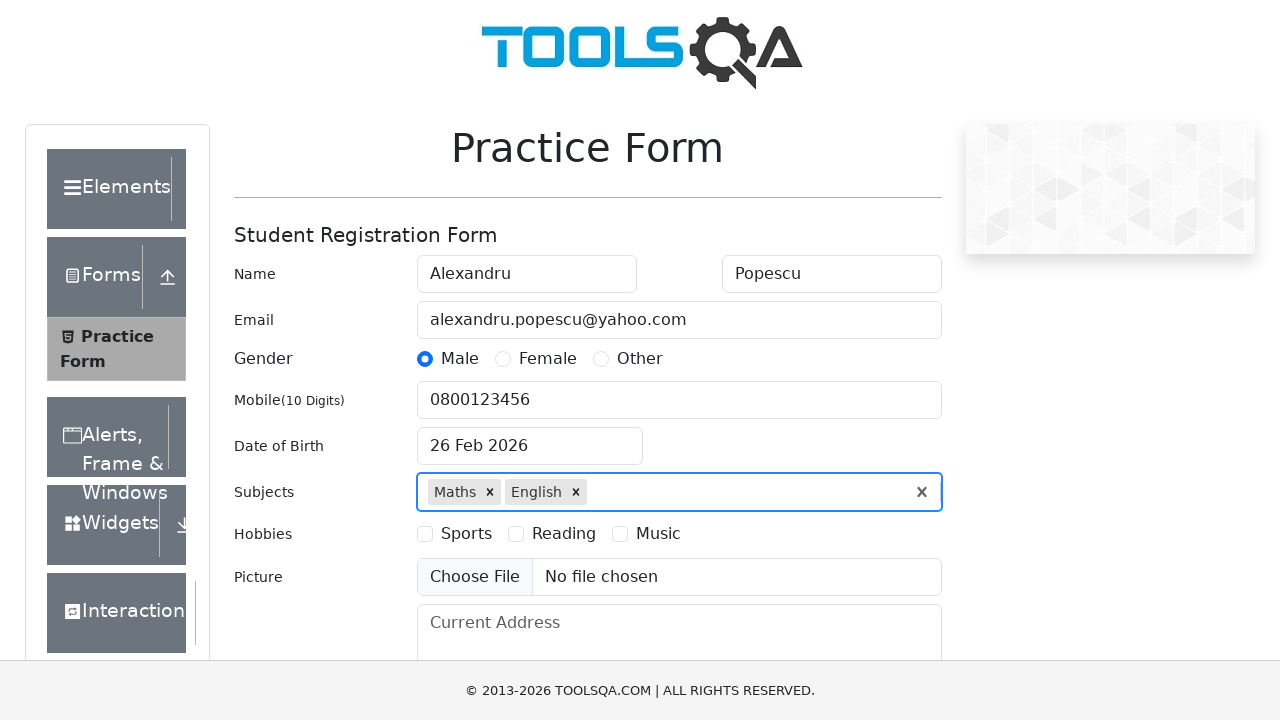

Selected Sports hobby at (466, 534) on xpath=//label[text()='Sports']
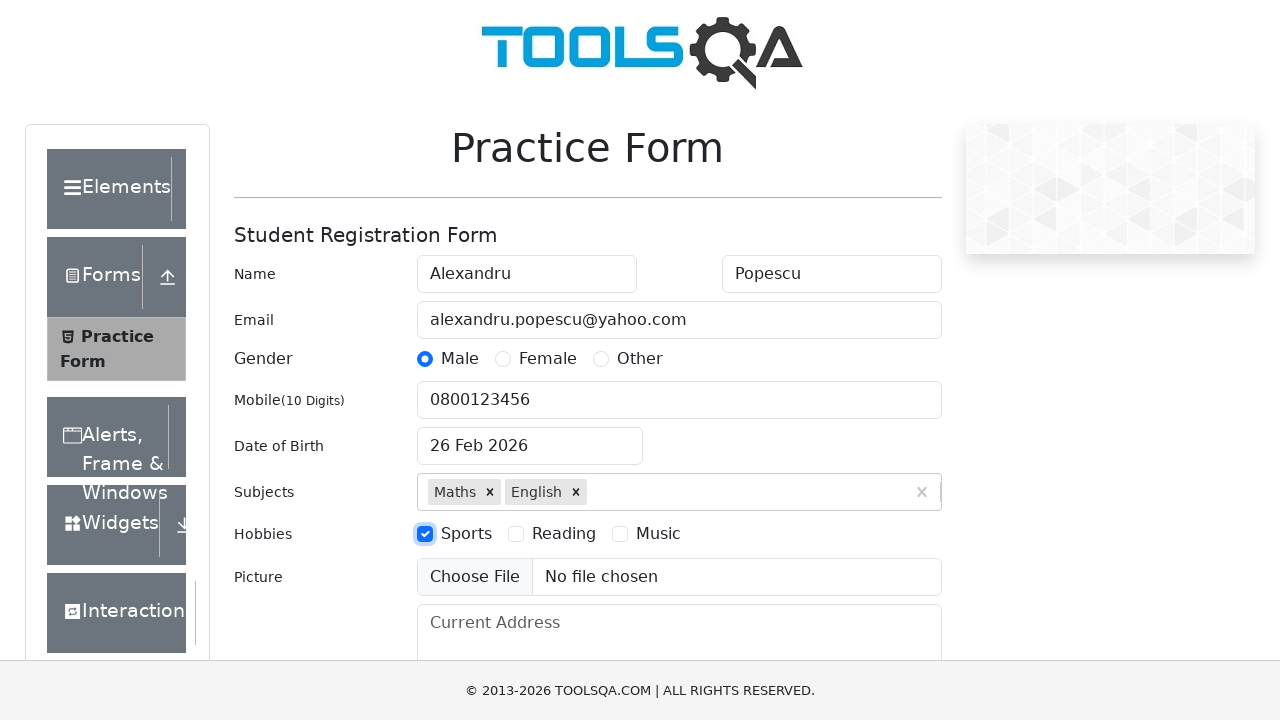

Selected Reading hobby at (564, 534) on xpath=//label[text()='Reading']
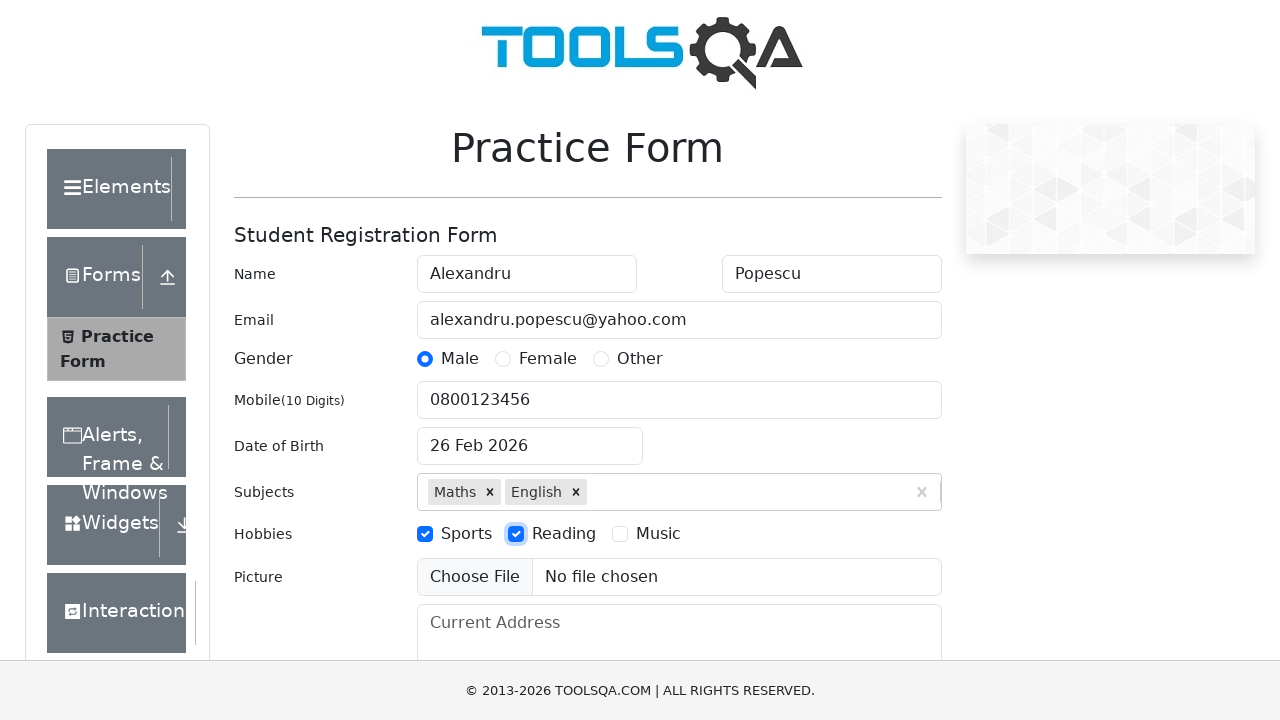

Selected Music hobby at (658, 534) on xpath=//label[text()='Music']
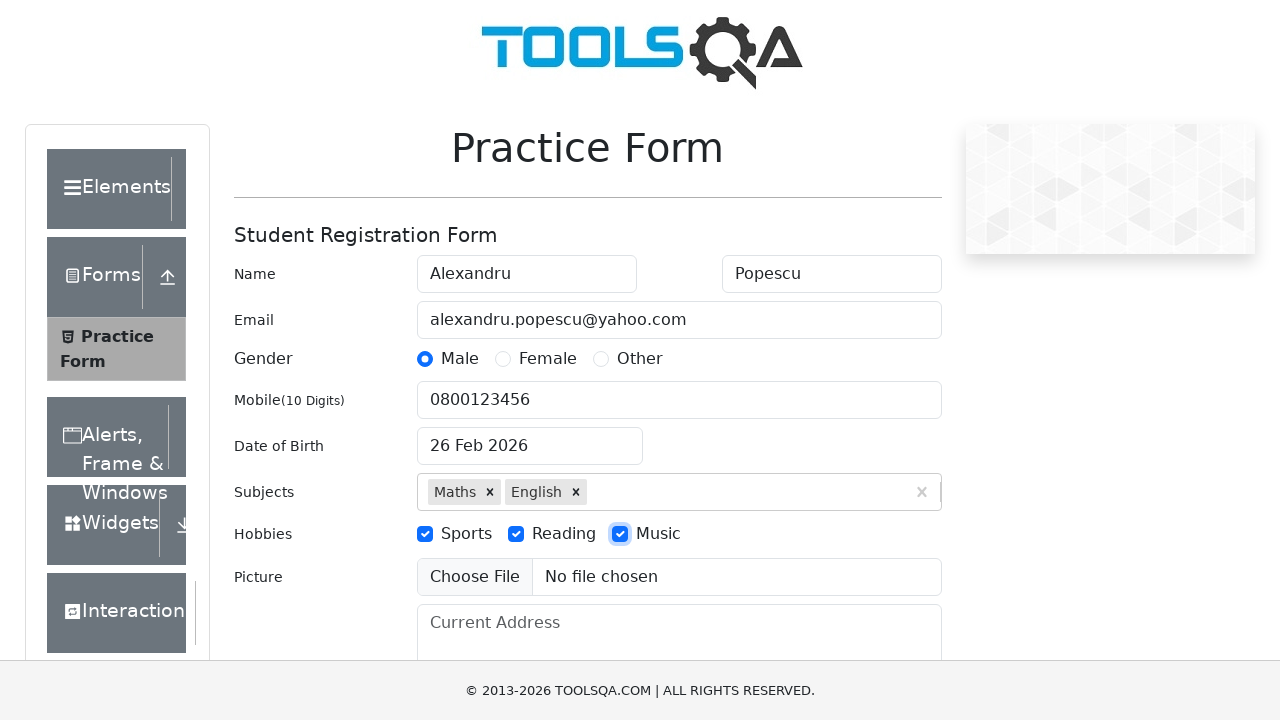

Filled current address with 'str.Zeului nr.10' on #currentAddress
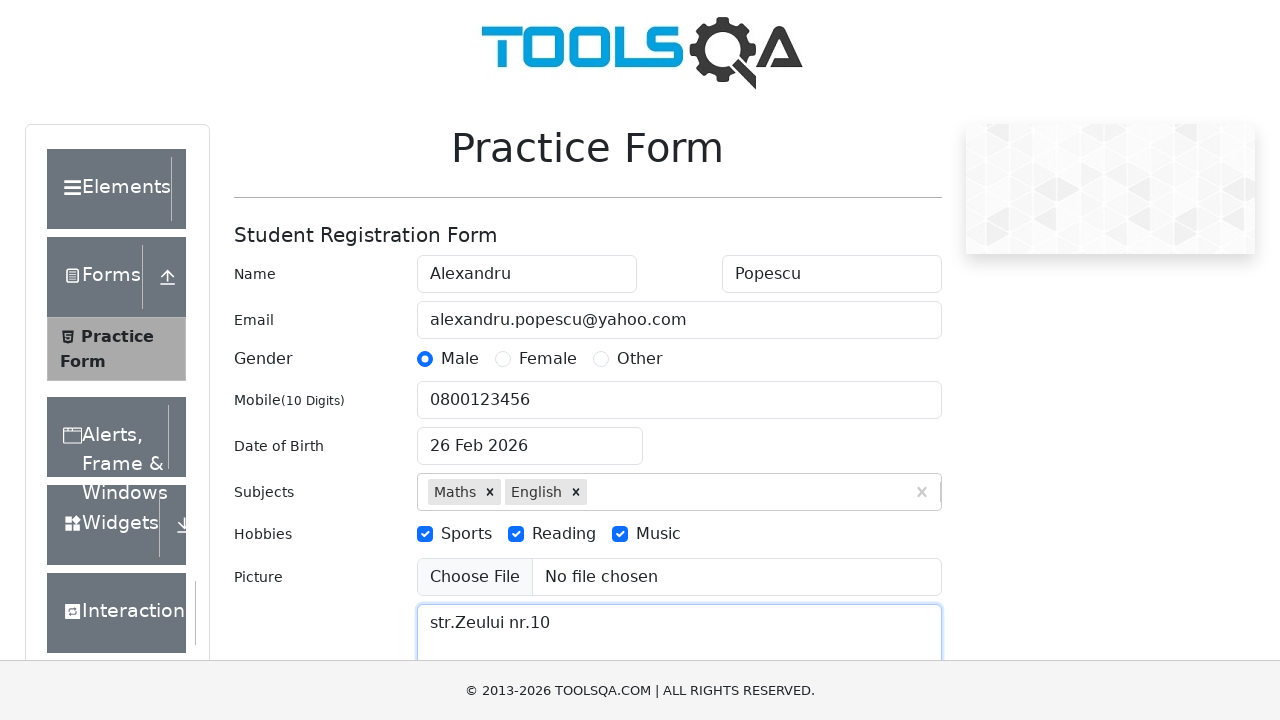

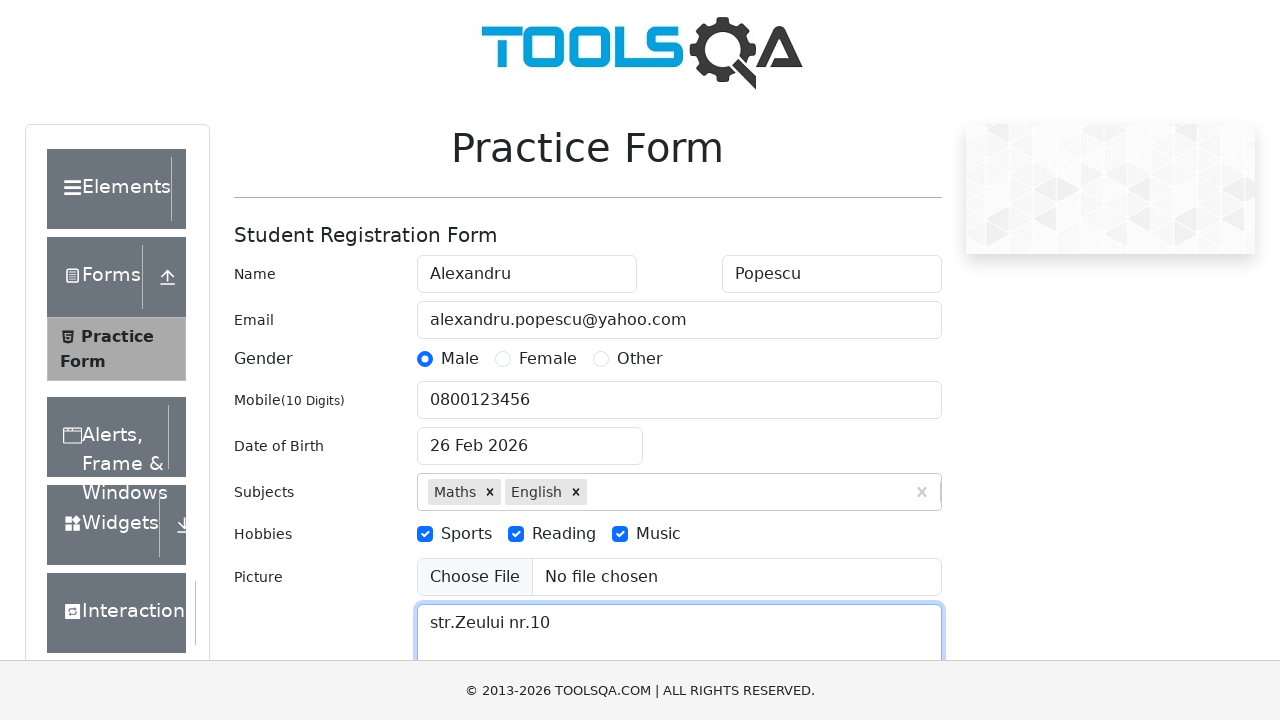